Tests alert functionality by entering a name in a text field, triggering an alert, and accepting it

Starting URL: https://rahulshettyacademy.com/AutomationPractice/

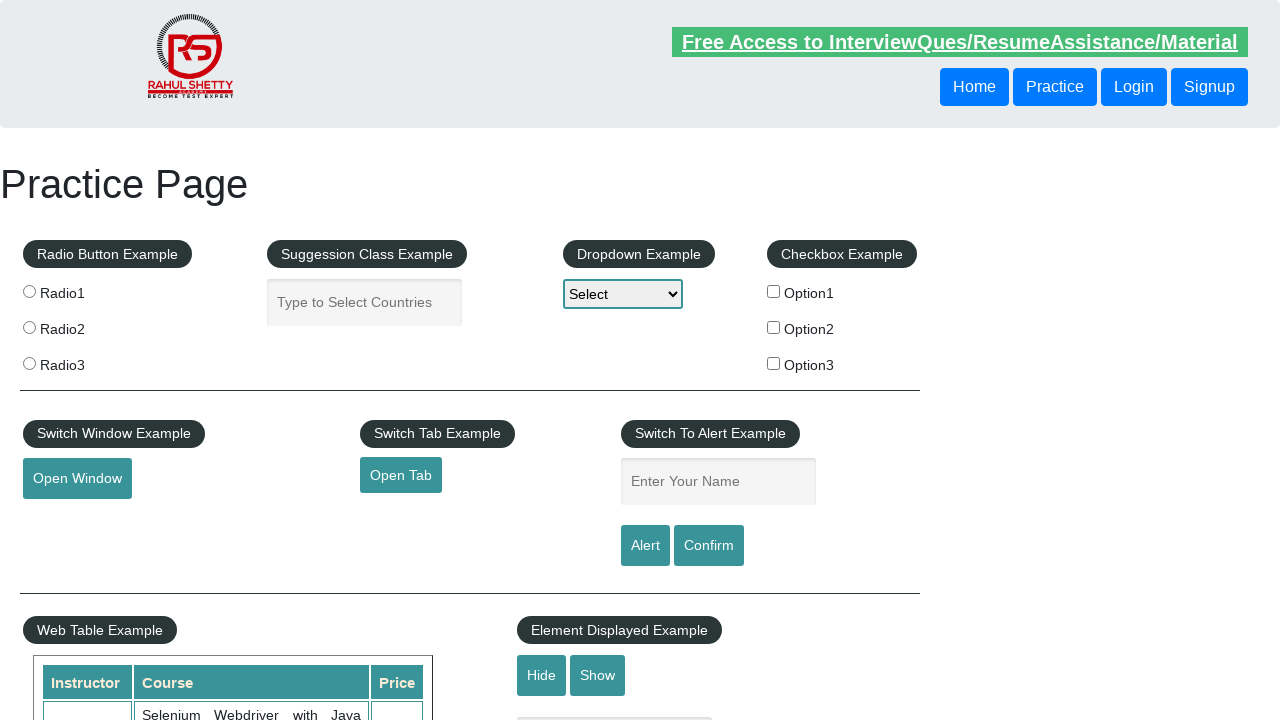

Entered 'Onder' in the name text field on #name
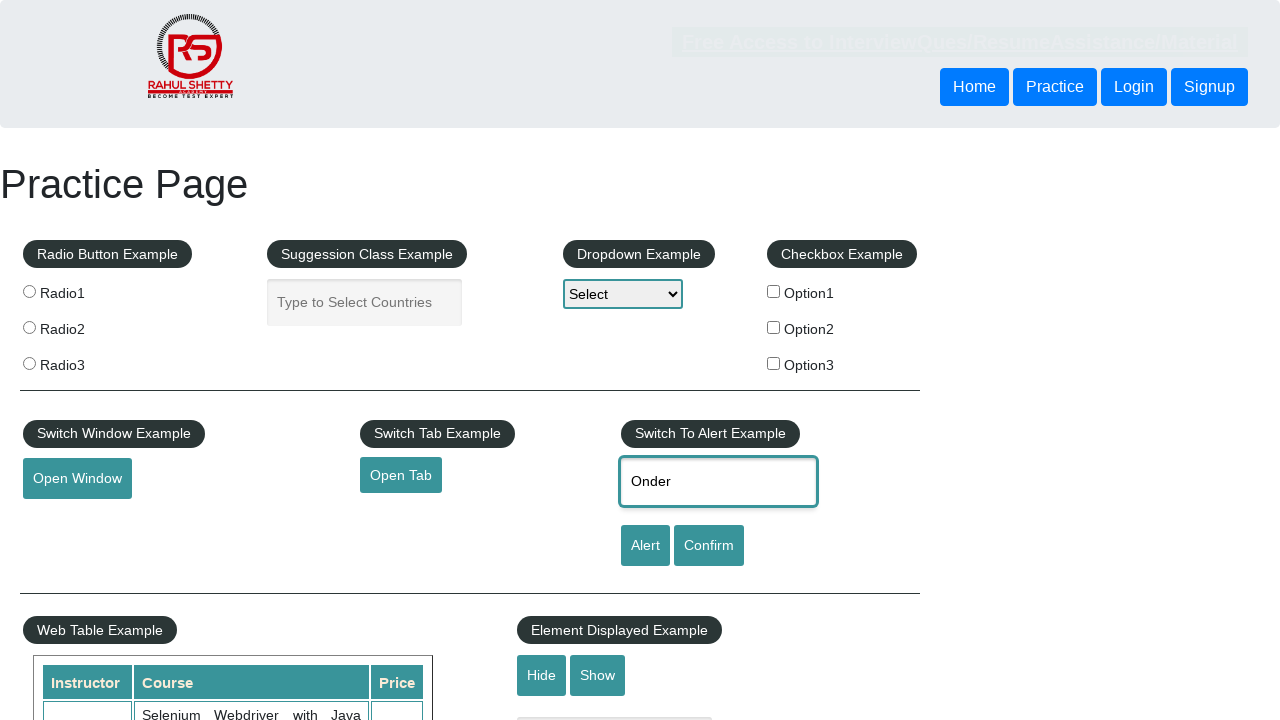

Clicked alert button to trigger alert at (645, 546) on #alertbtn
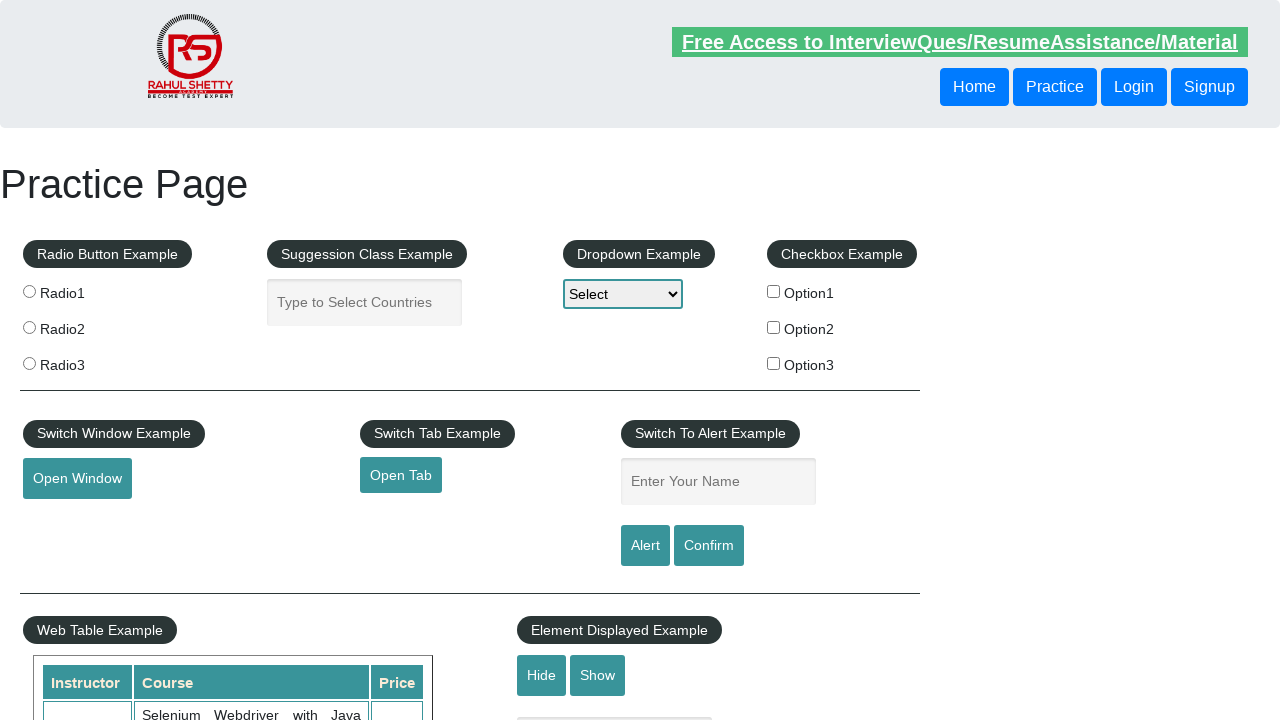

Accepted the alert dialog
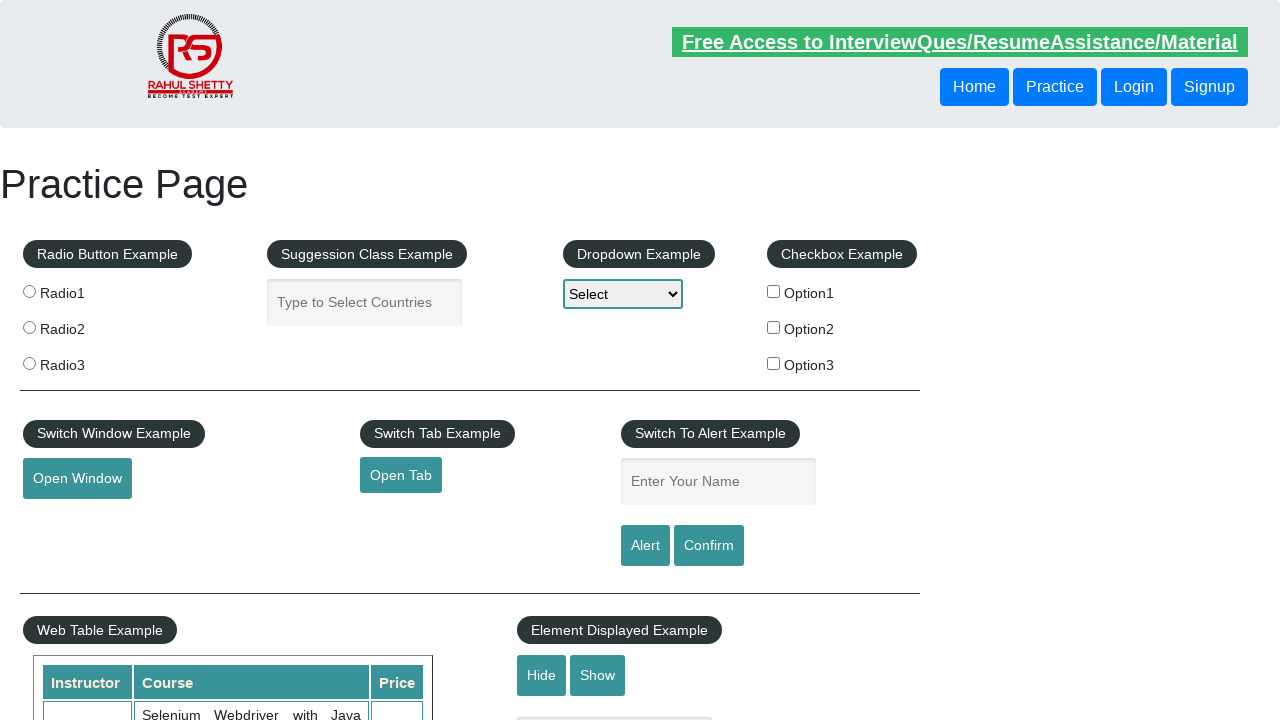

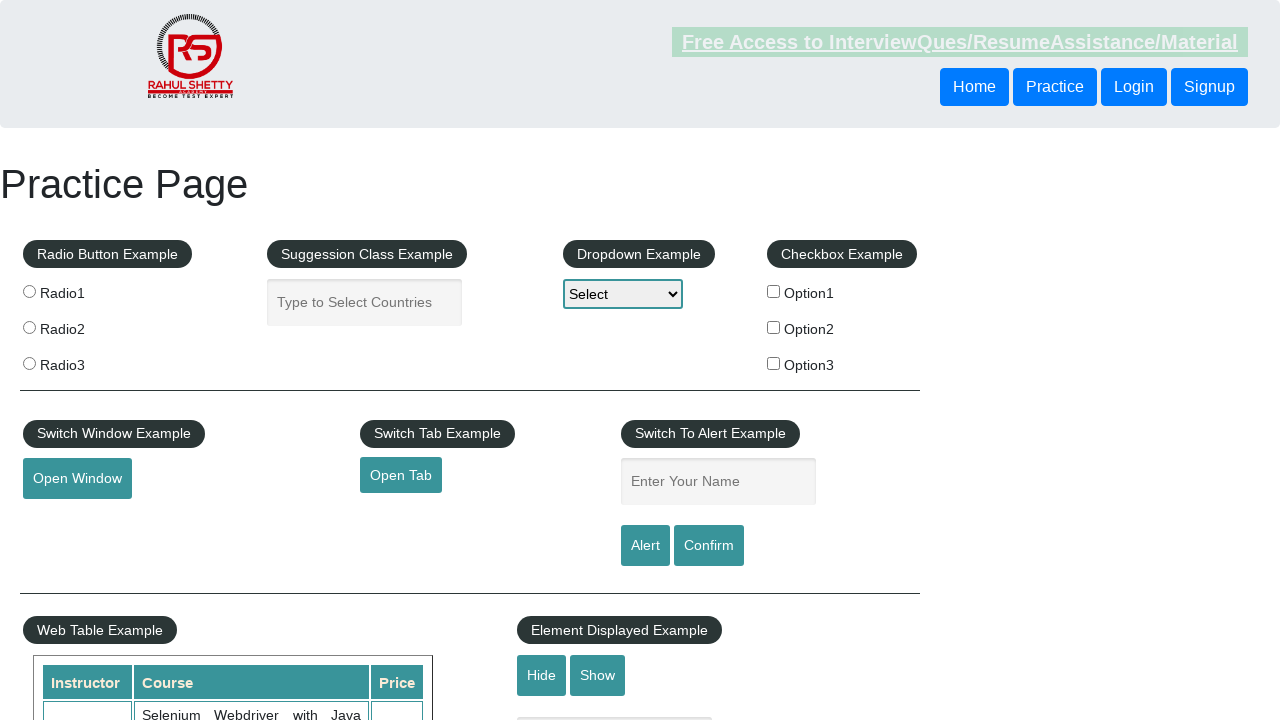